Tests that clicking a test case link navigates to a valid URL without errors

Starting URL: https://automationexercise.com/test_cases

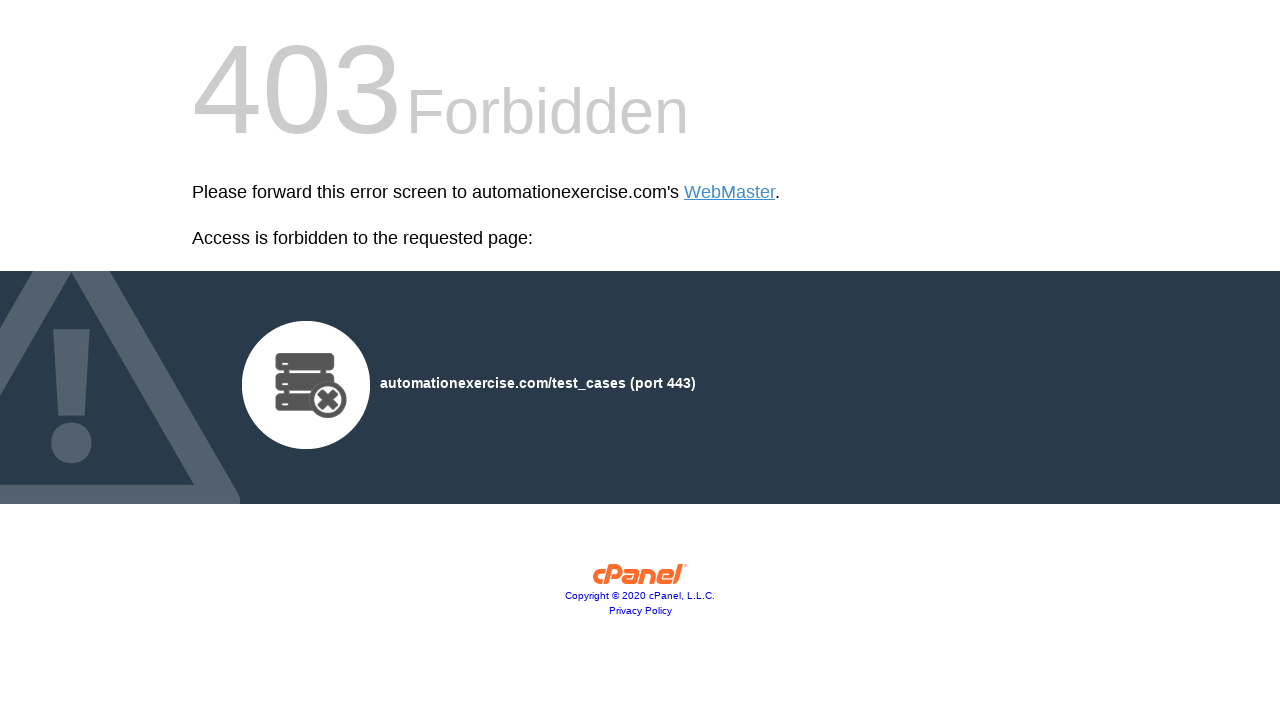

First test case link element is visible and ready
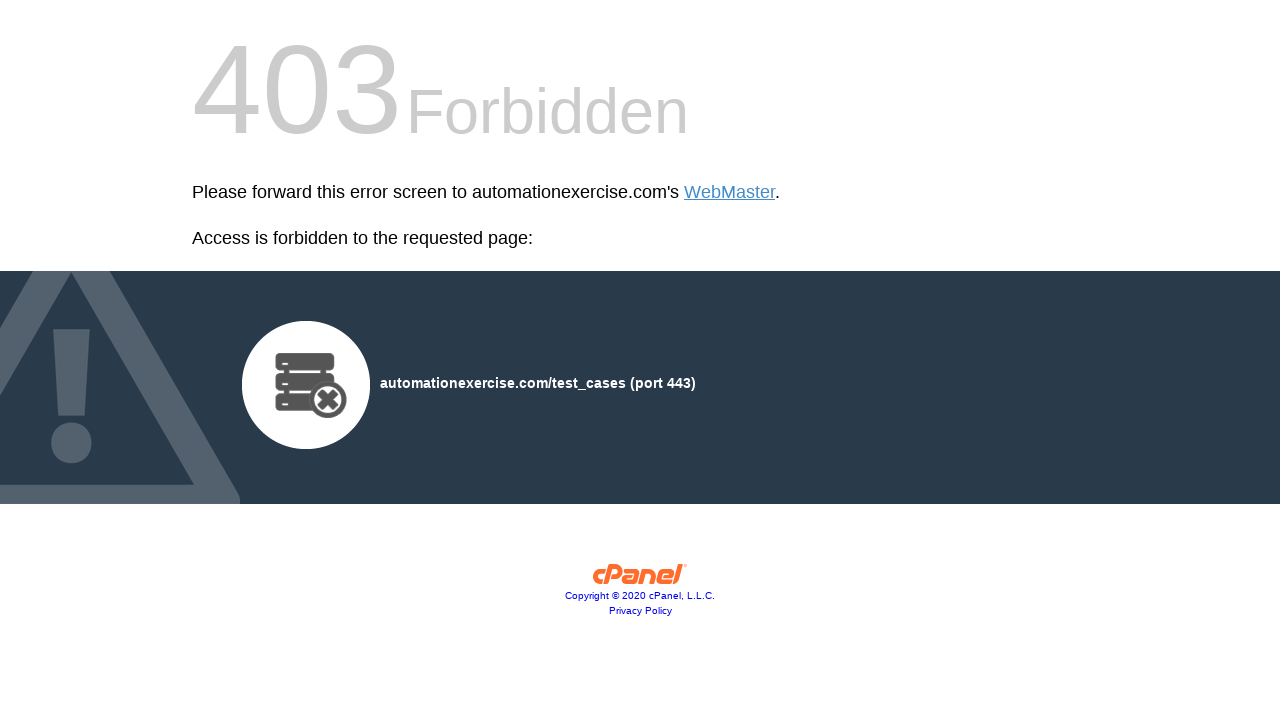

Clicked the first test case link to navigate at (730, 192) on a[href*='test_case'], .panel-title a >> nth=0
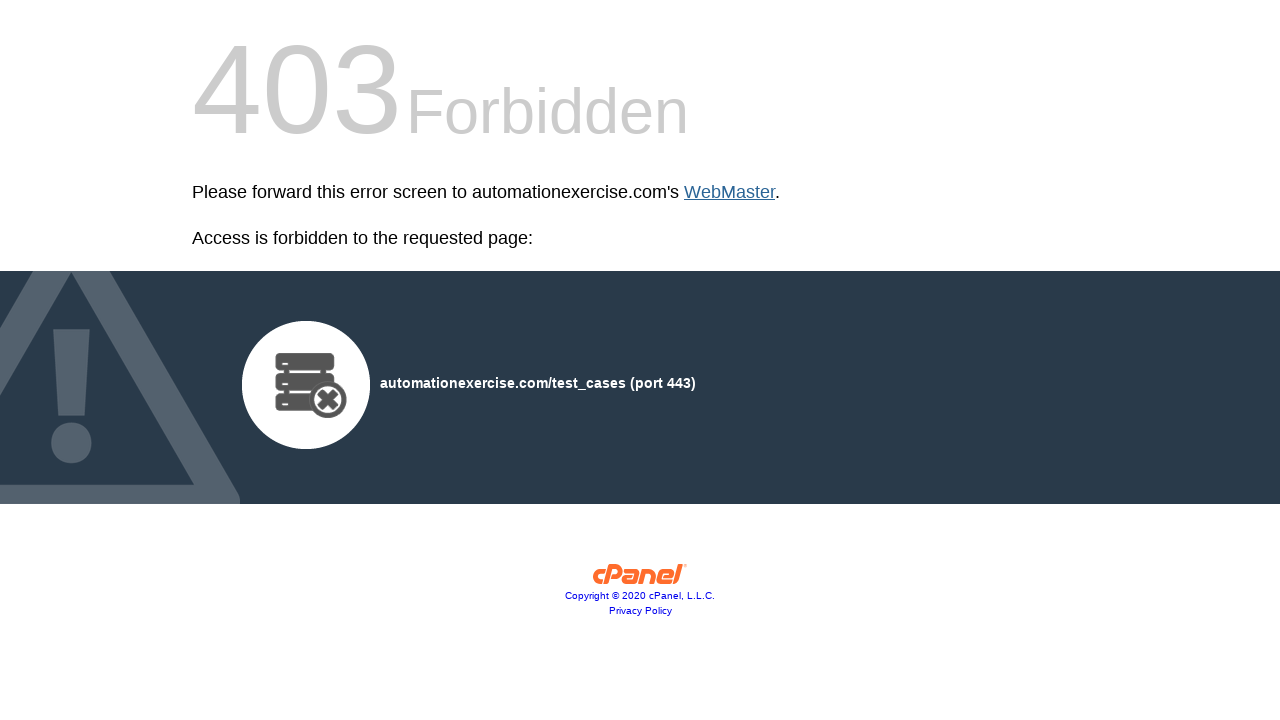

Test case page loaded successfully without errors
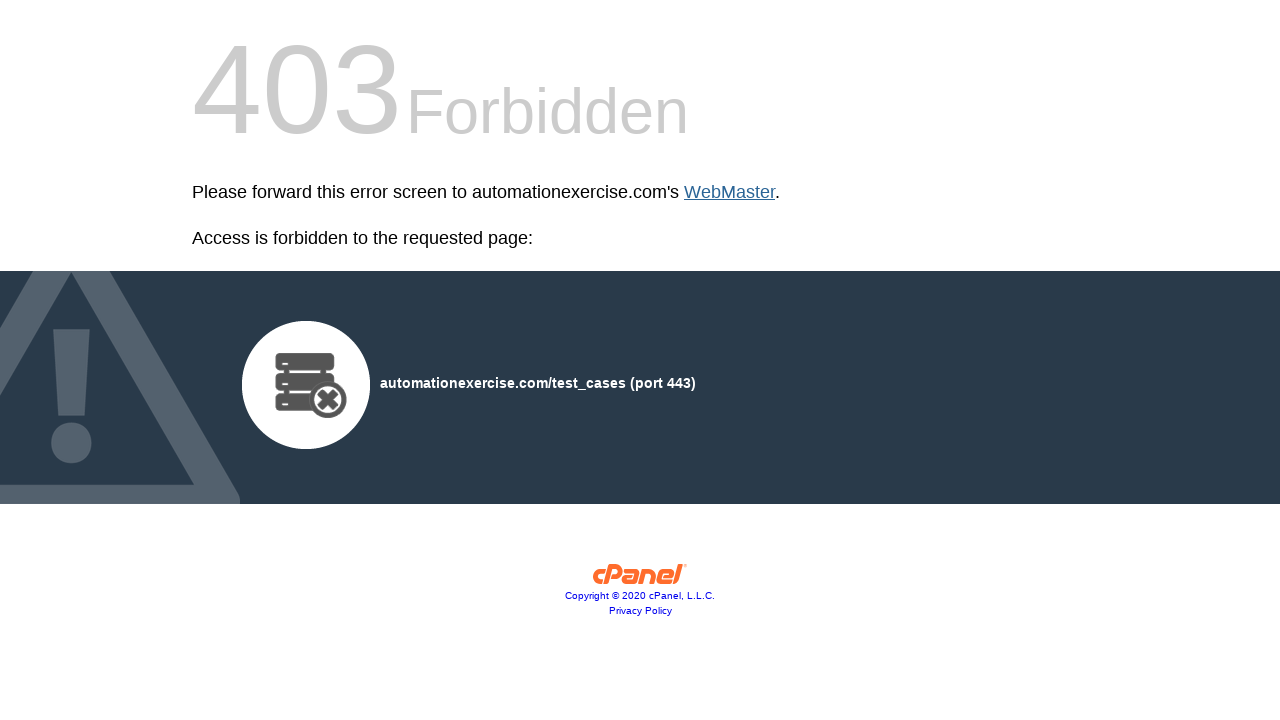

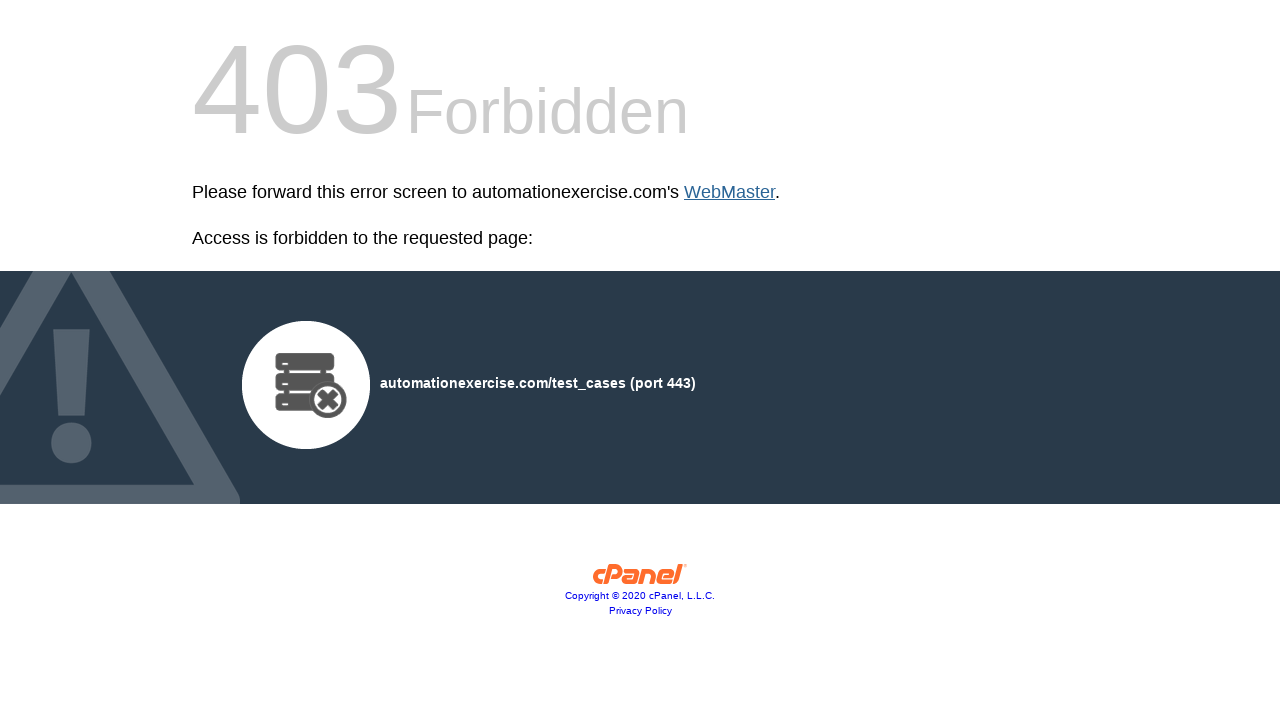